Tests browser window management functionality by manipulating window size, position, and display modes on GitHub homepage

Starting URL: https://www.github.com/

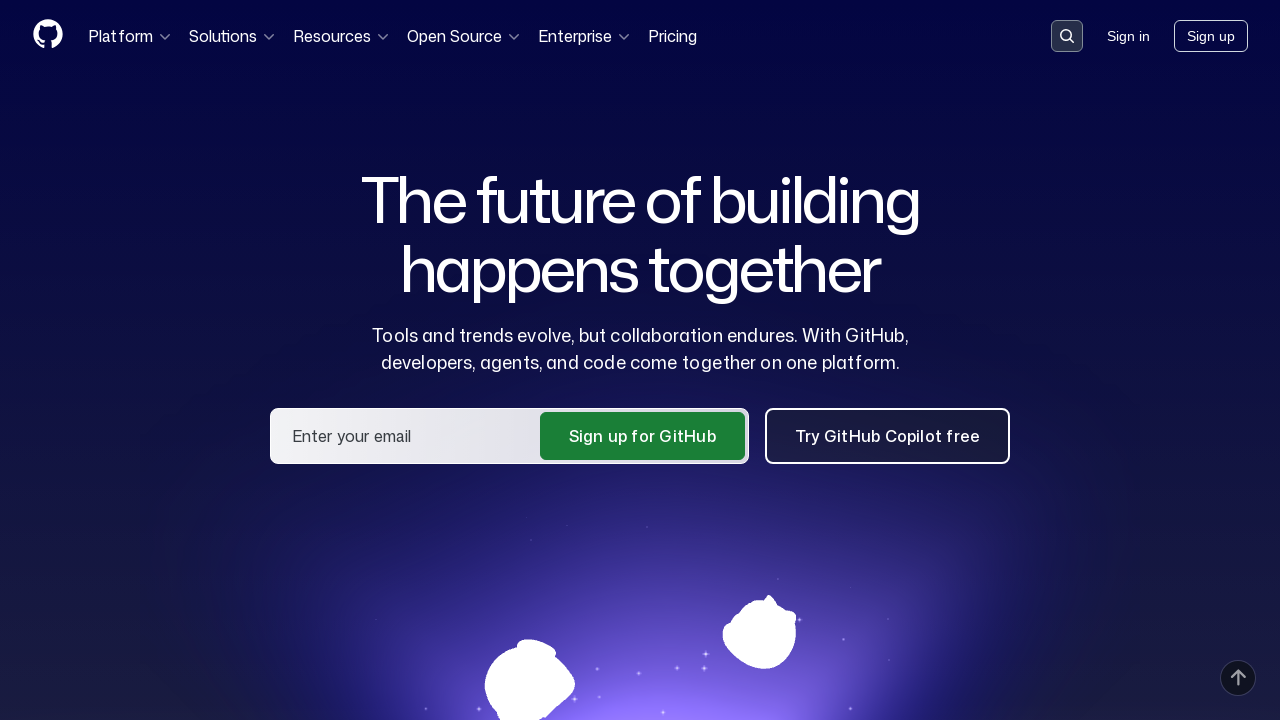

Set viewport to maximum size (1920x1080)
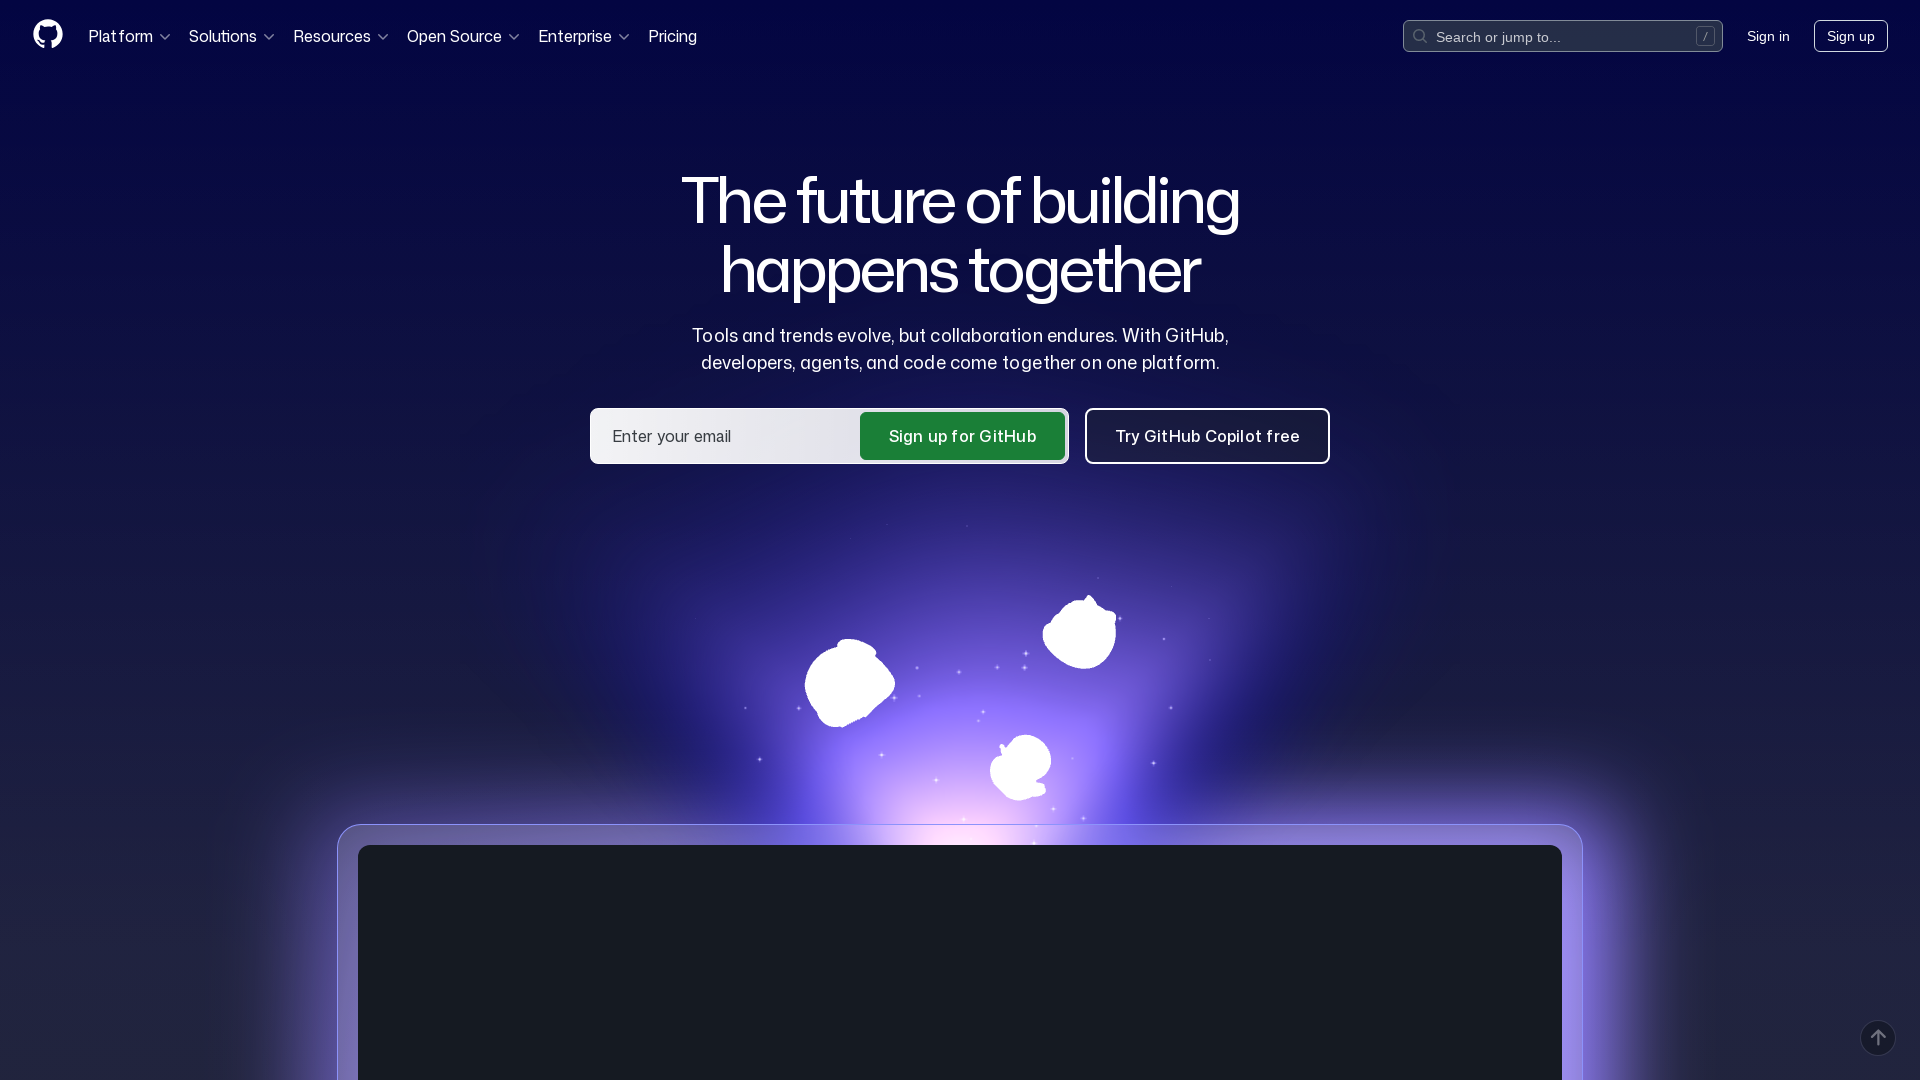

Set viewport to custom size (800x600)
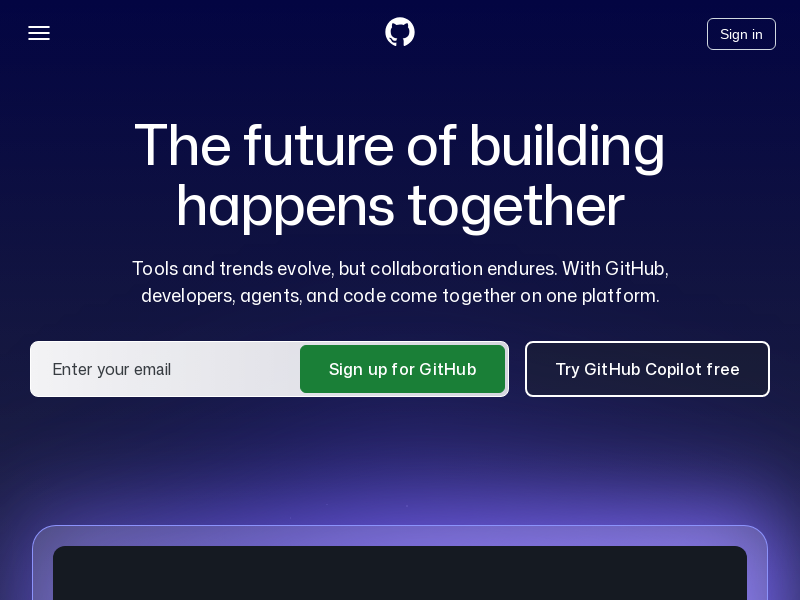

Retrieved current viewport size: width=800, height=600
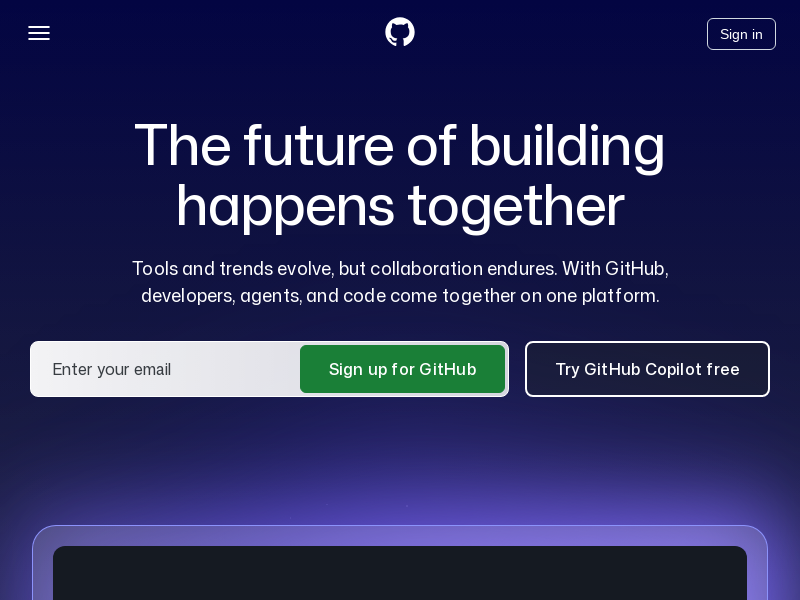

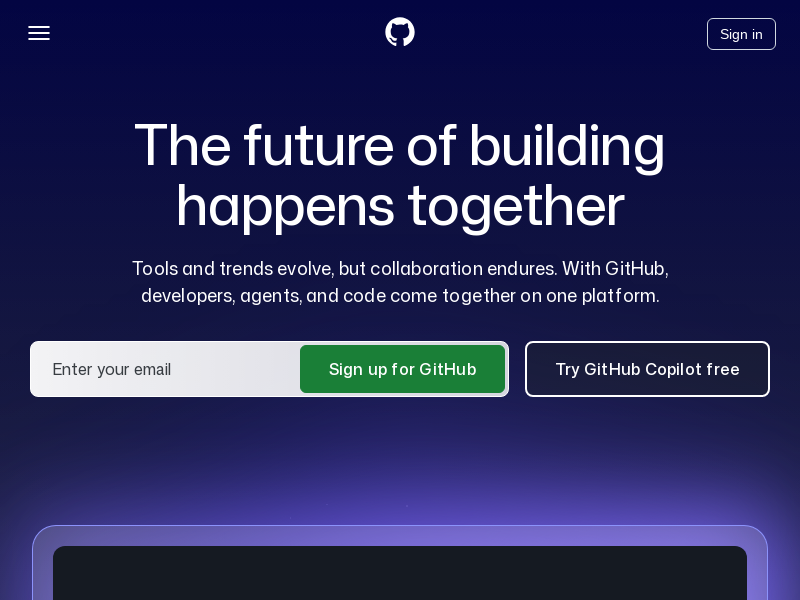